Navigates to Rahul Shetty Academy website and retrieves the page title and current URL

Starting URL: https://rahulshettyacademy.com/

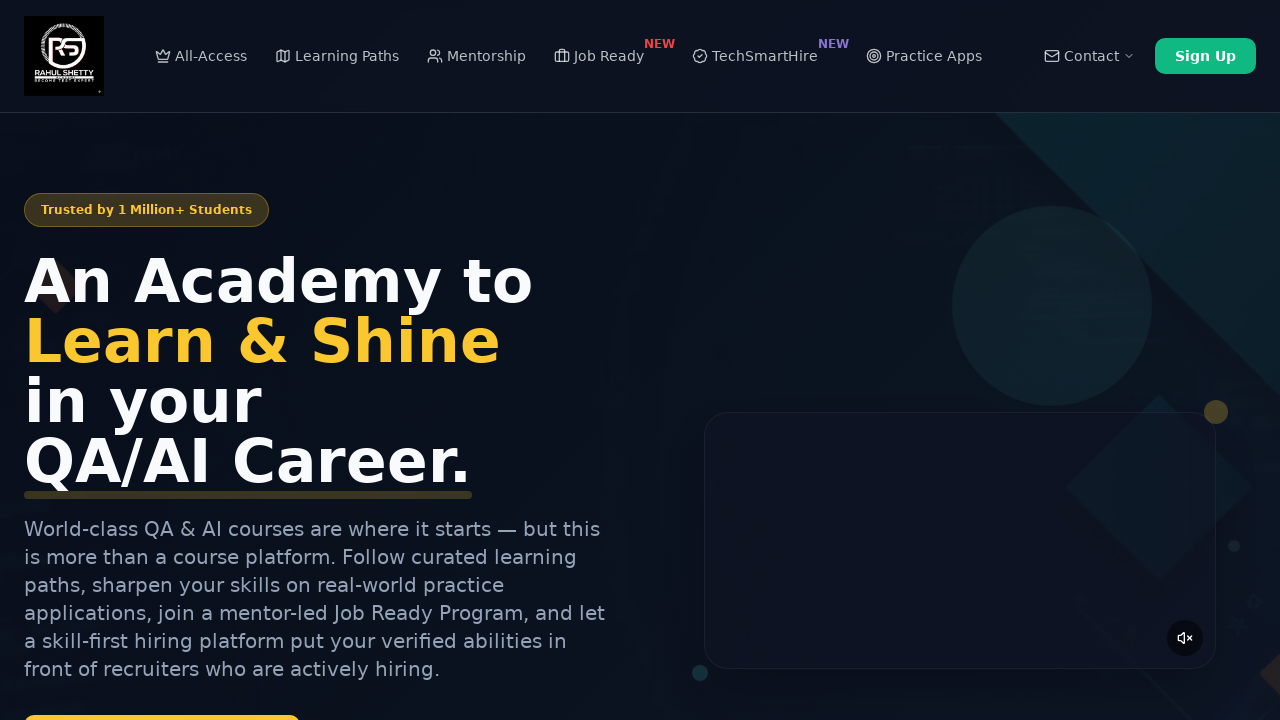

Retrieved page title from Rahul Shetty Academy website
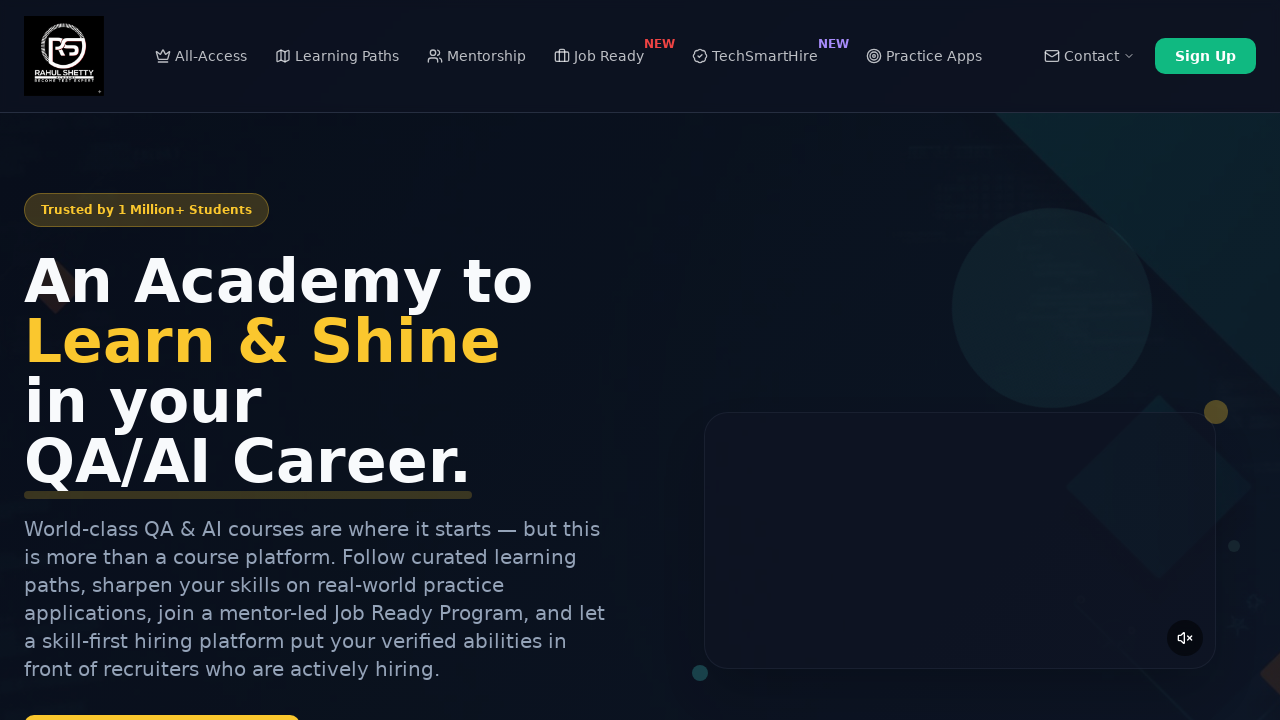

Retrieved current URL from Rahul Shetty Academy website
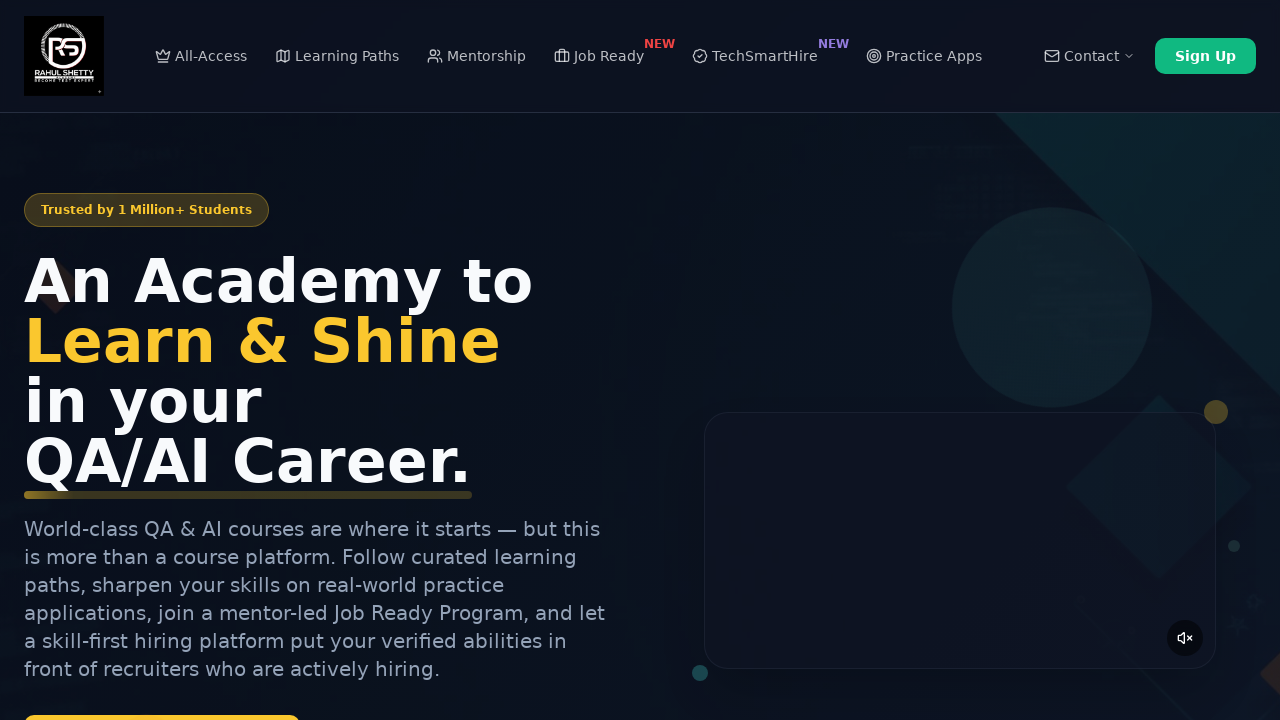

Printed page title: Rahul Shetty Academy | QA Automation, Playwright, AI Testing & Online Training
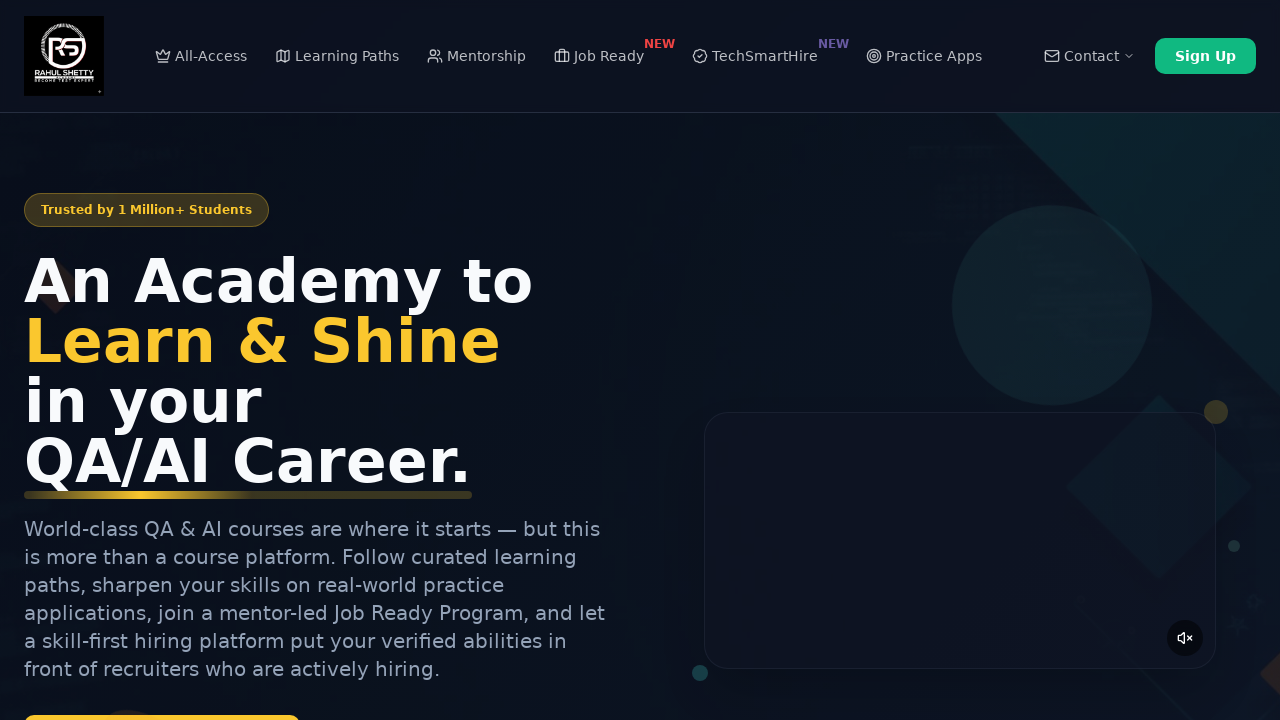

Printed current URL: https://rahulshettyacademy.com/
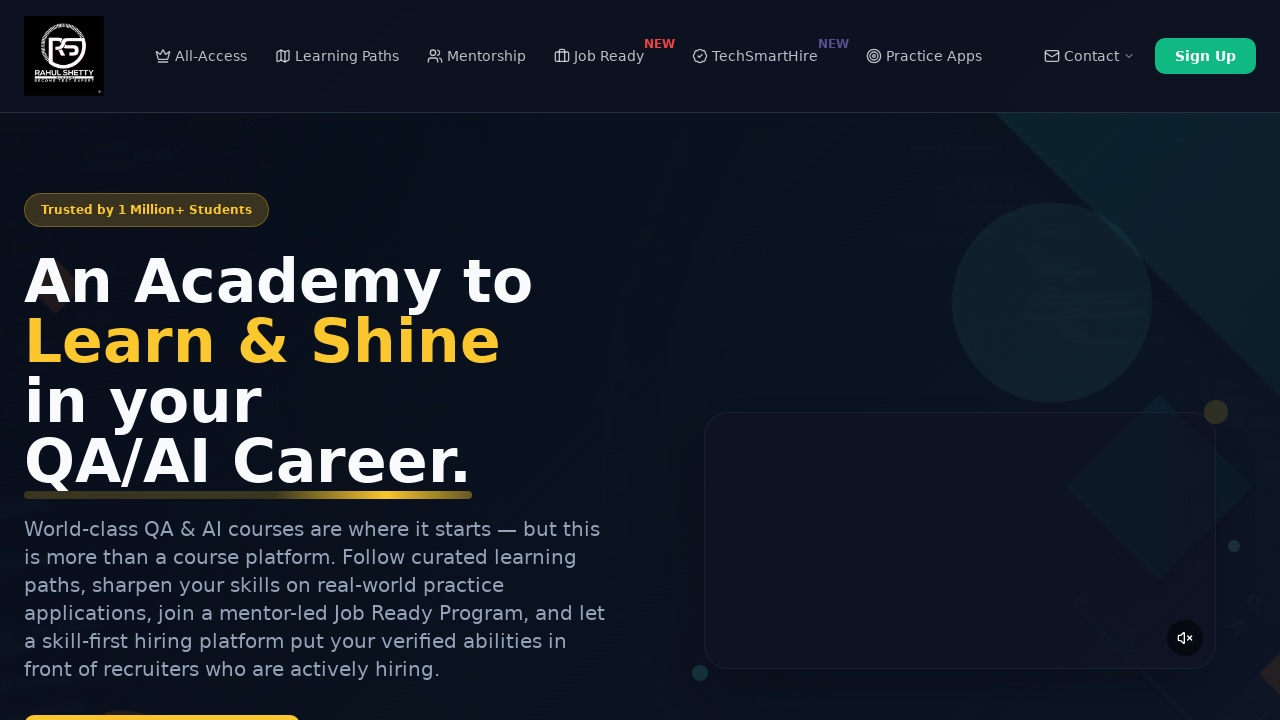

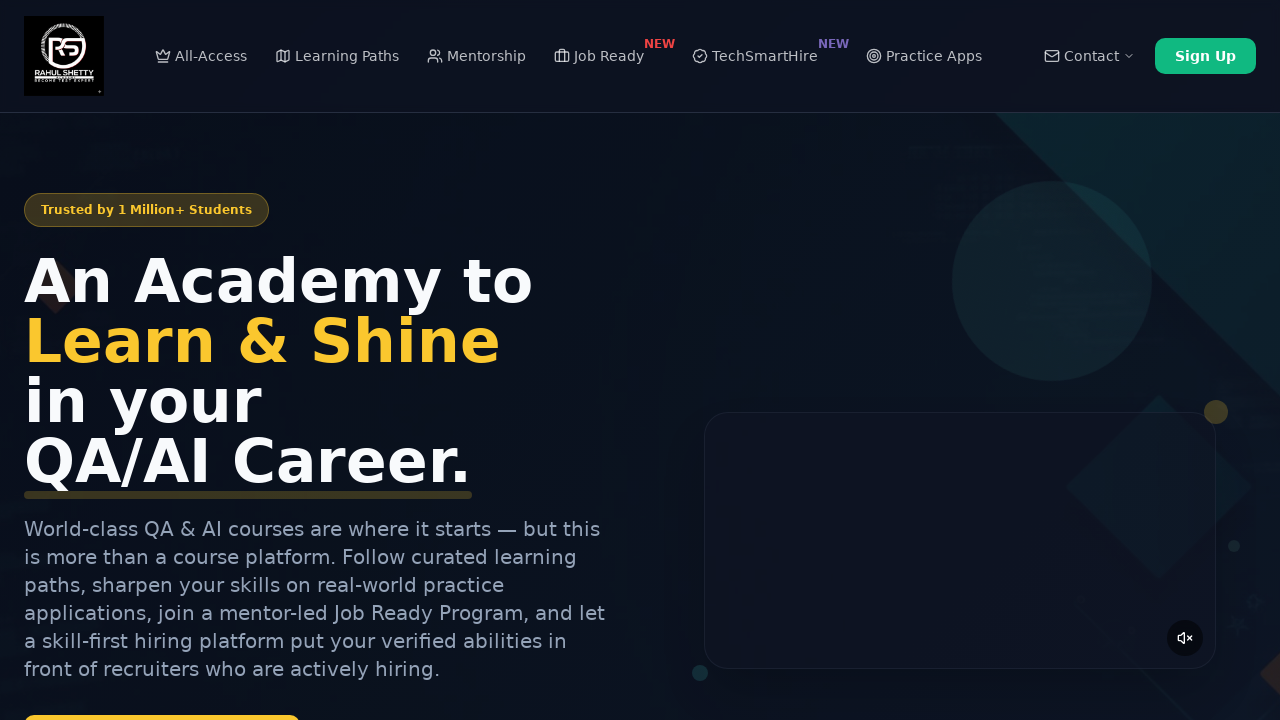